Tests the Python.org search functionality by entering a search query "pypi" and verifying that results are returned

Starting URL: http://www.python.org

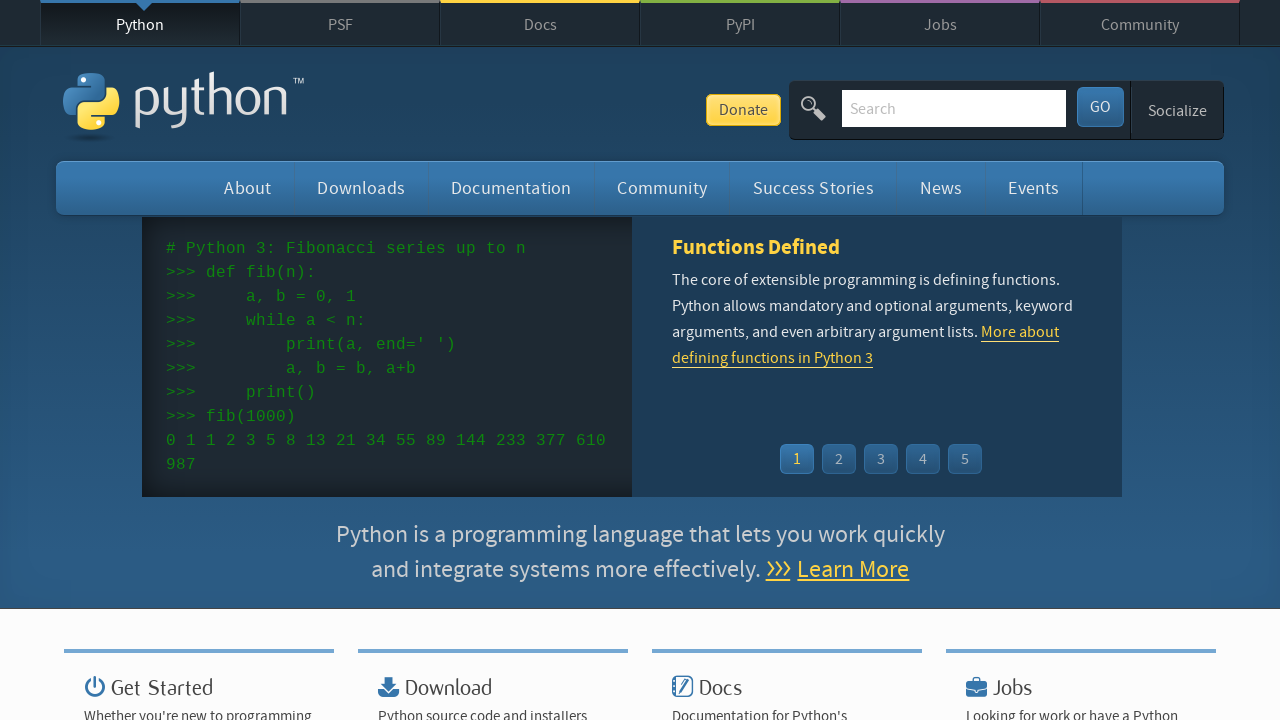

Verified Python website loaded with 'Python' in page title
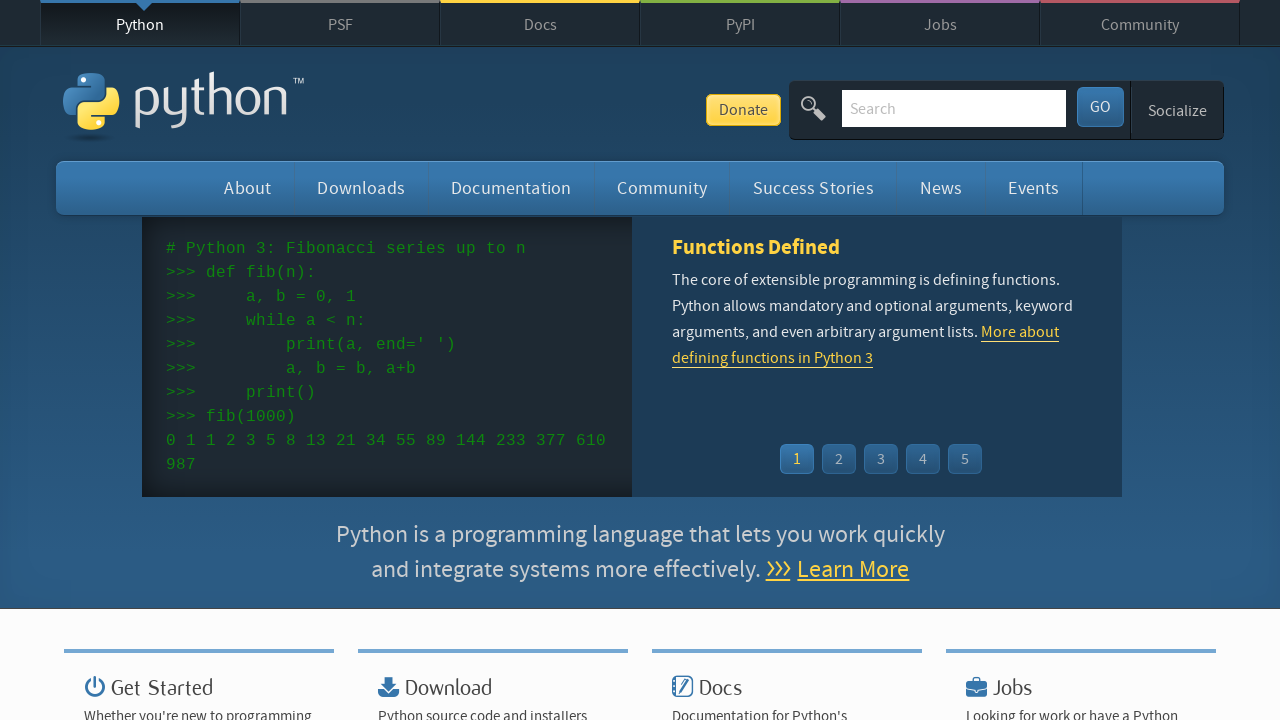

Filled search box with 'pypi' query on input[name='q']
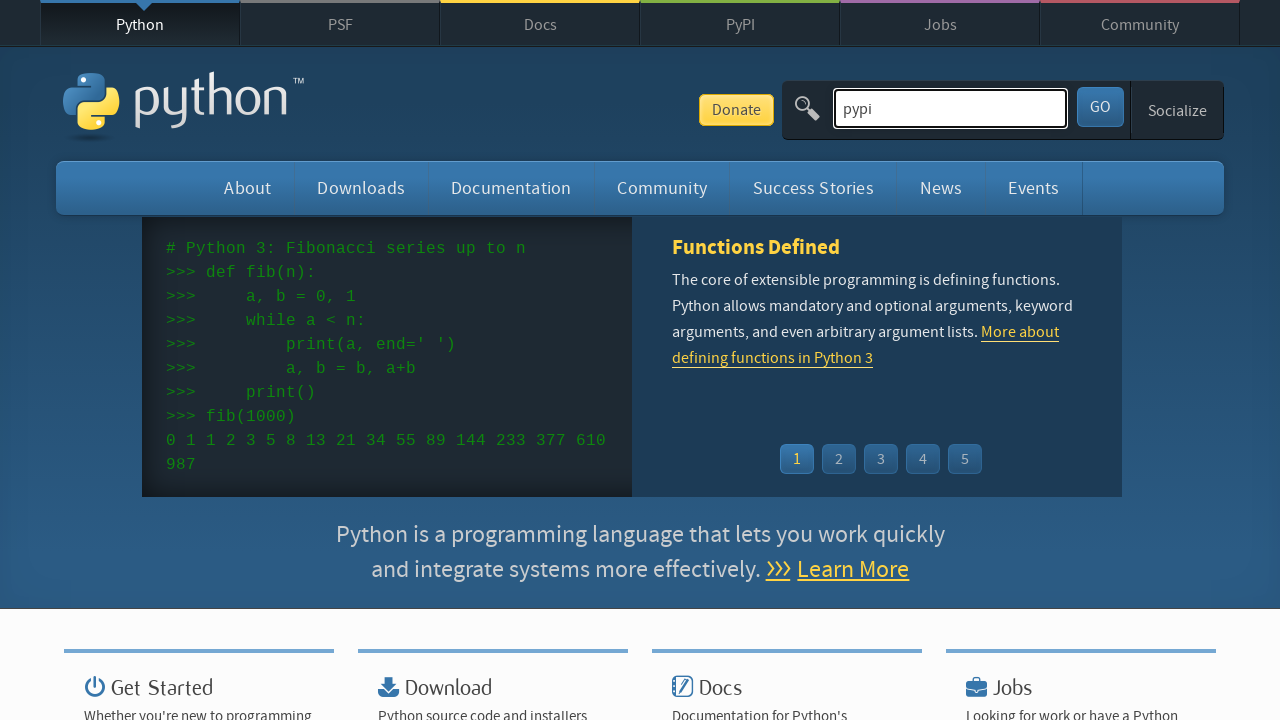

Pressed Enter to submit search query on input[name='q']
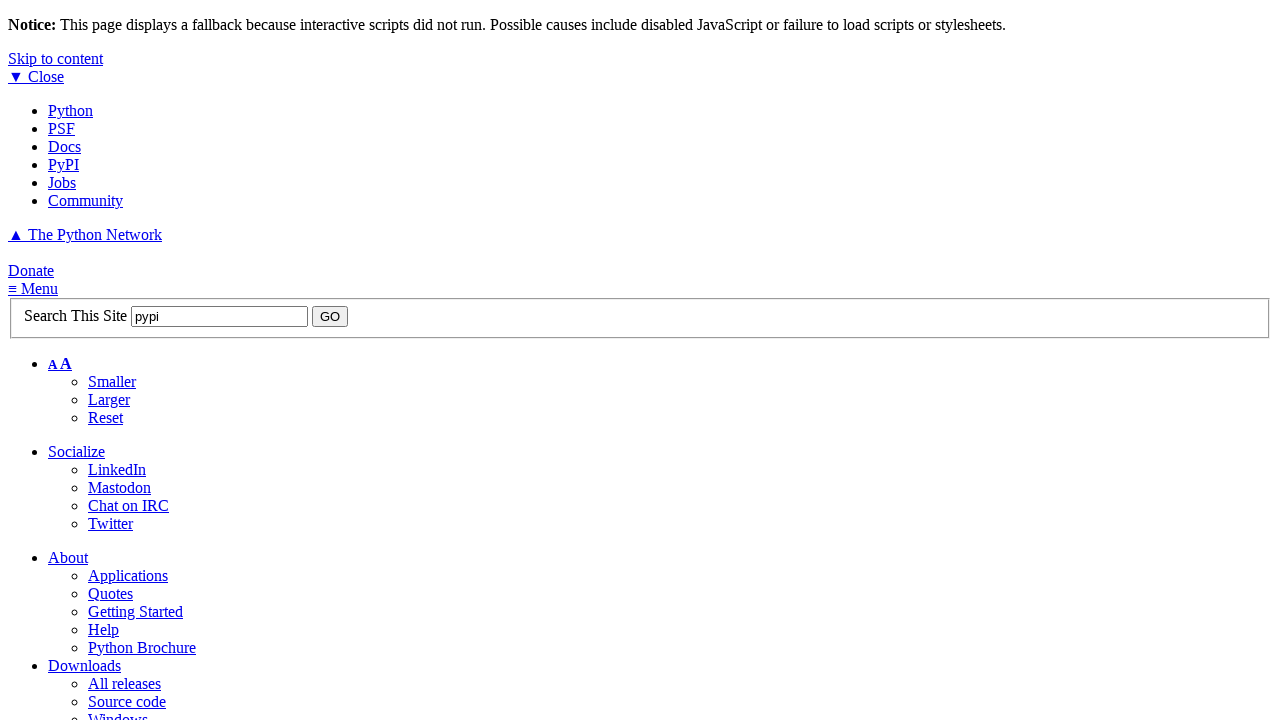

Waited for search results to load (networkidle)
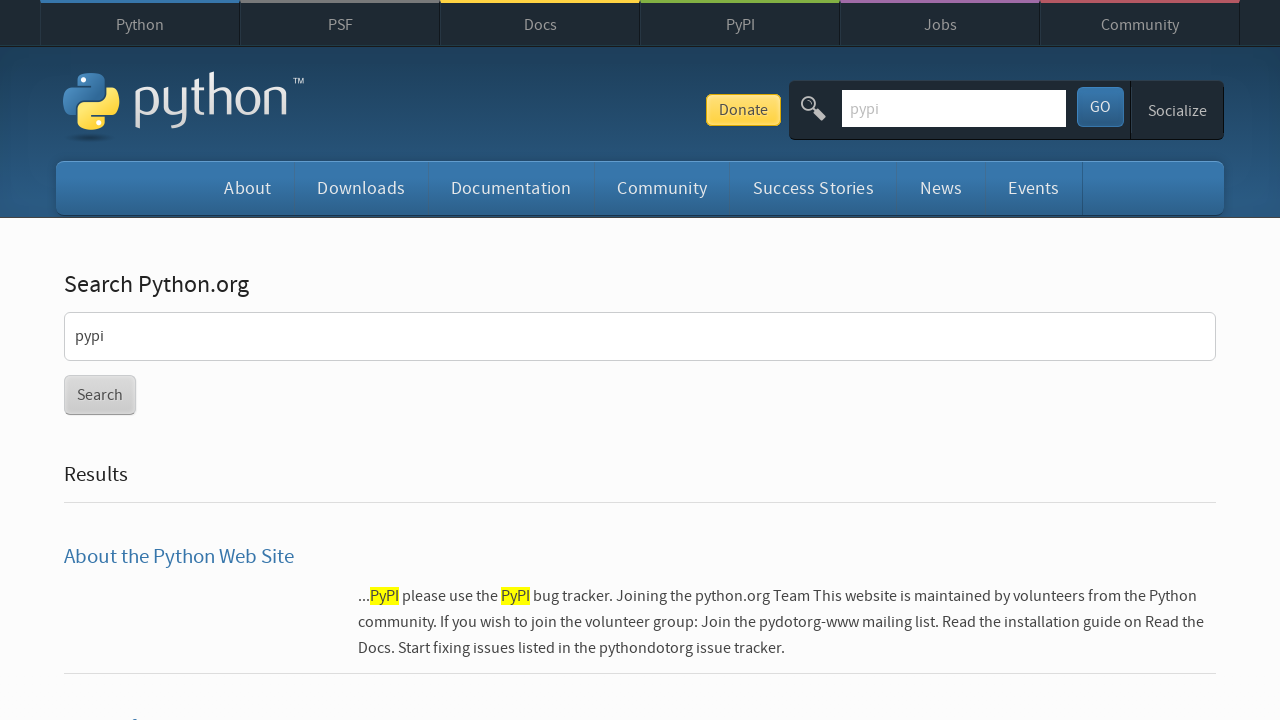

Verified search results are returned and no 'No results found' message is present
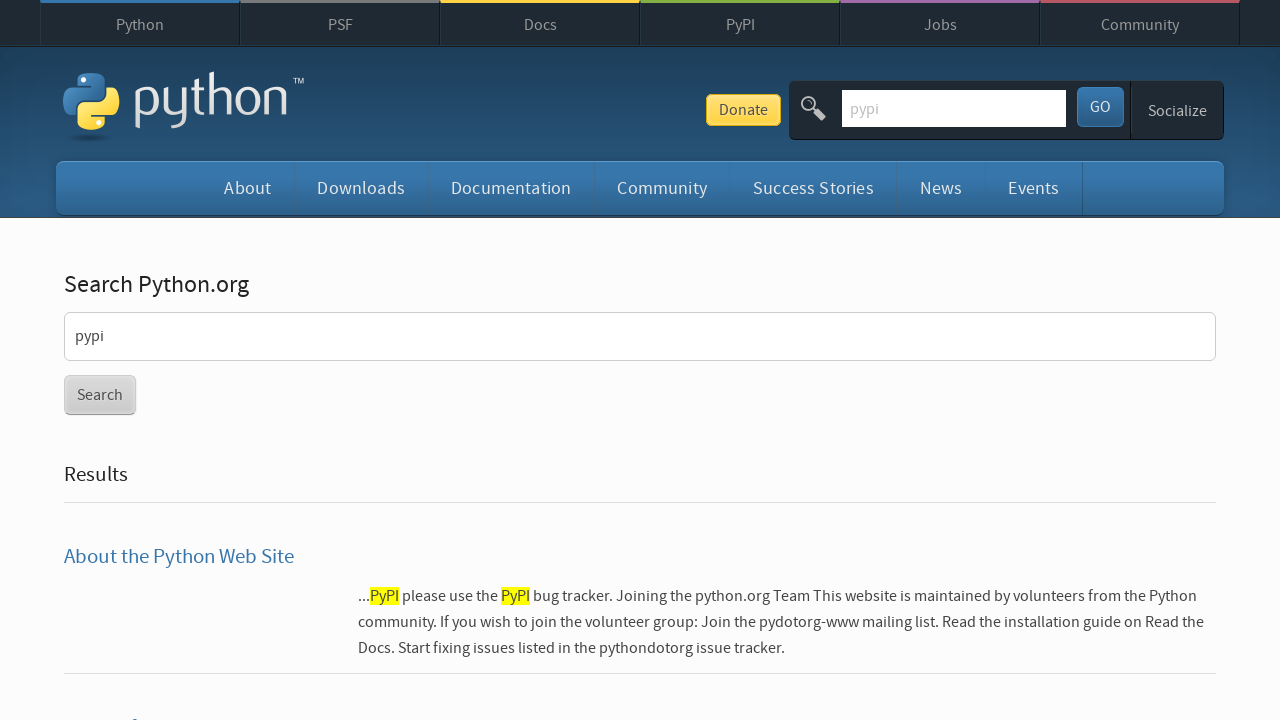

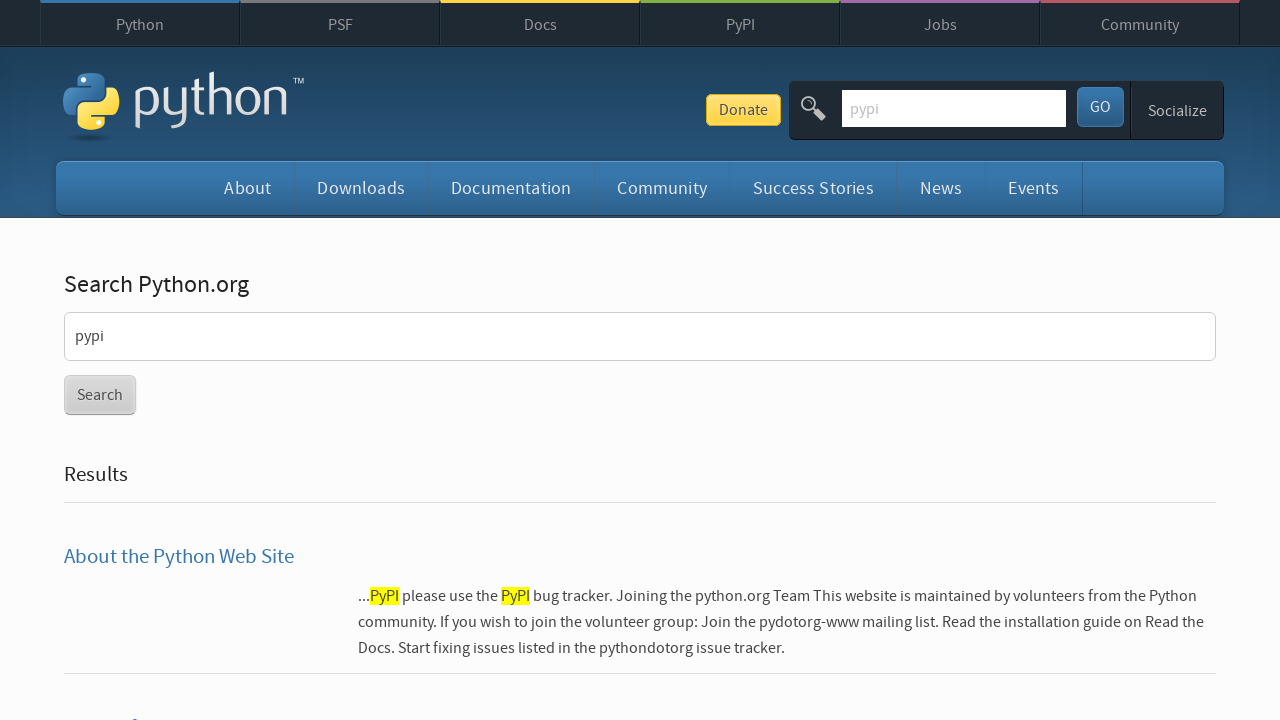